Tests the full user registration flow on ParaBank by filling out all required fields (name, address, phone, SSN, username, password) and submitting the registration form, then verifying successful account creation.

Starting URL: https://parabank.parasoft.com/parabank/index.htm

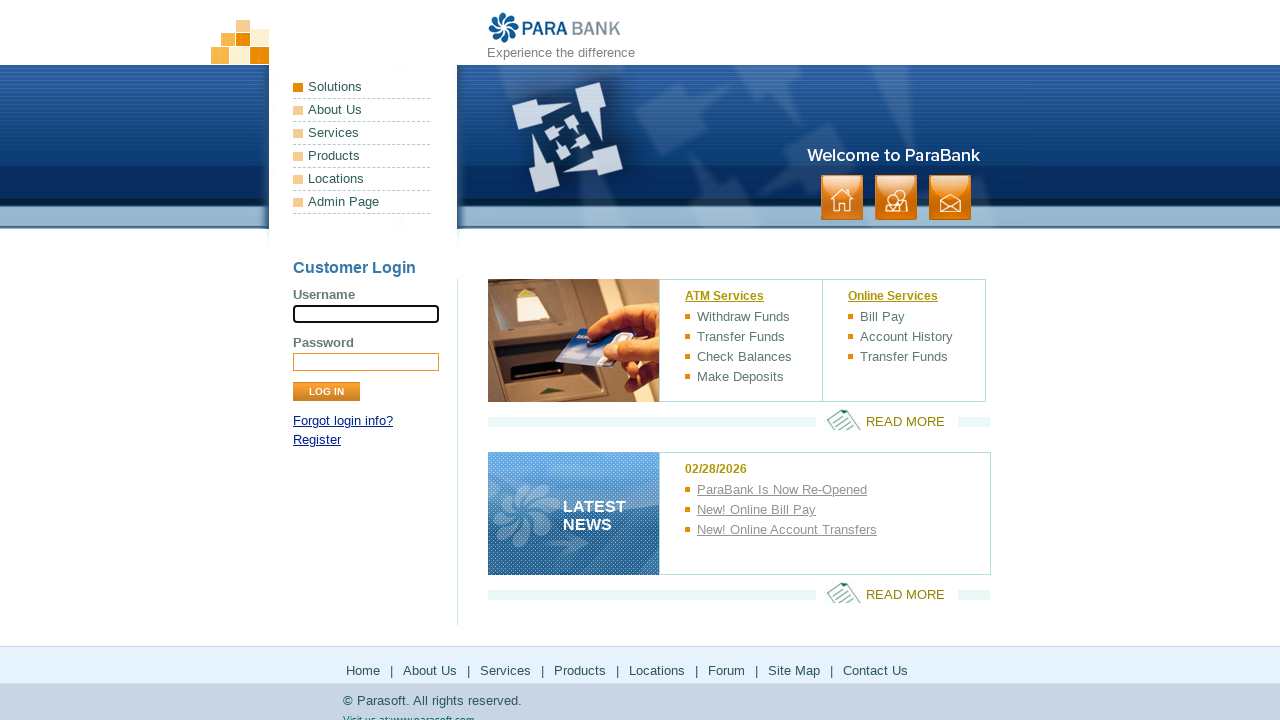

Clicked on Register link at (317, 440) on xpath=//a[text()='Register']
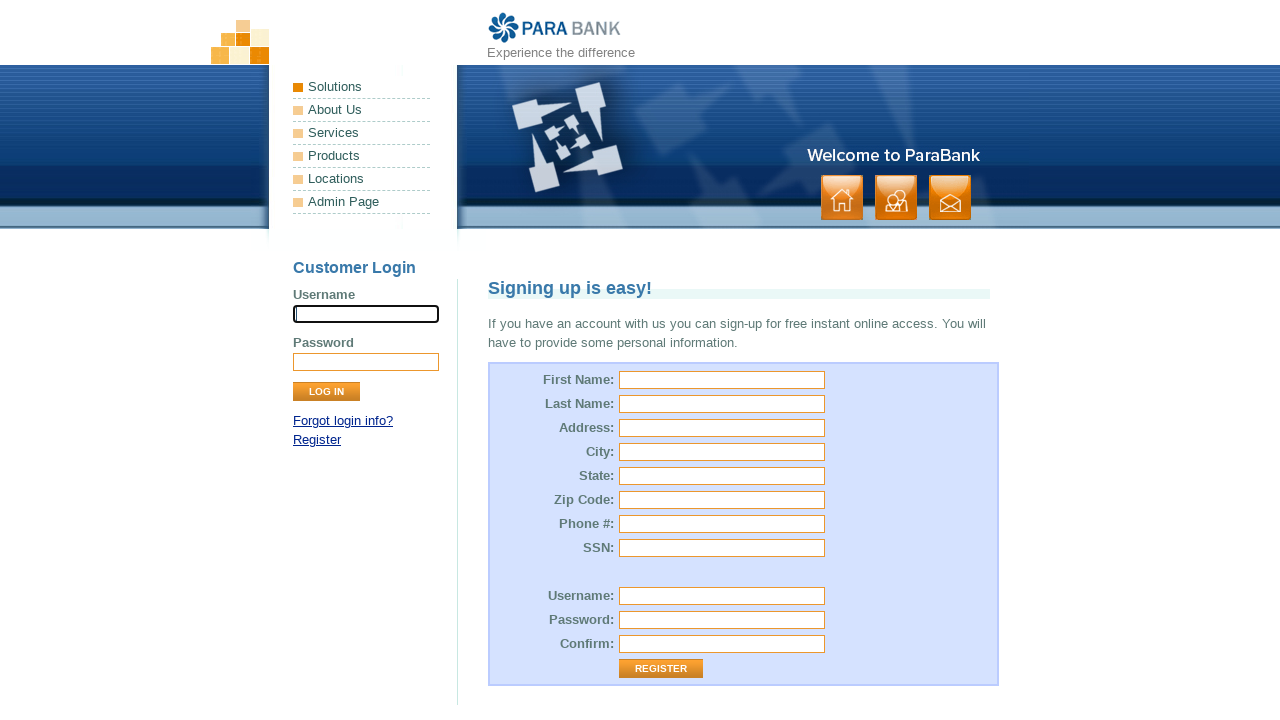

Filled first name field with 'Marcus' on #customer\.firstName
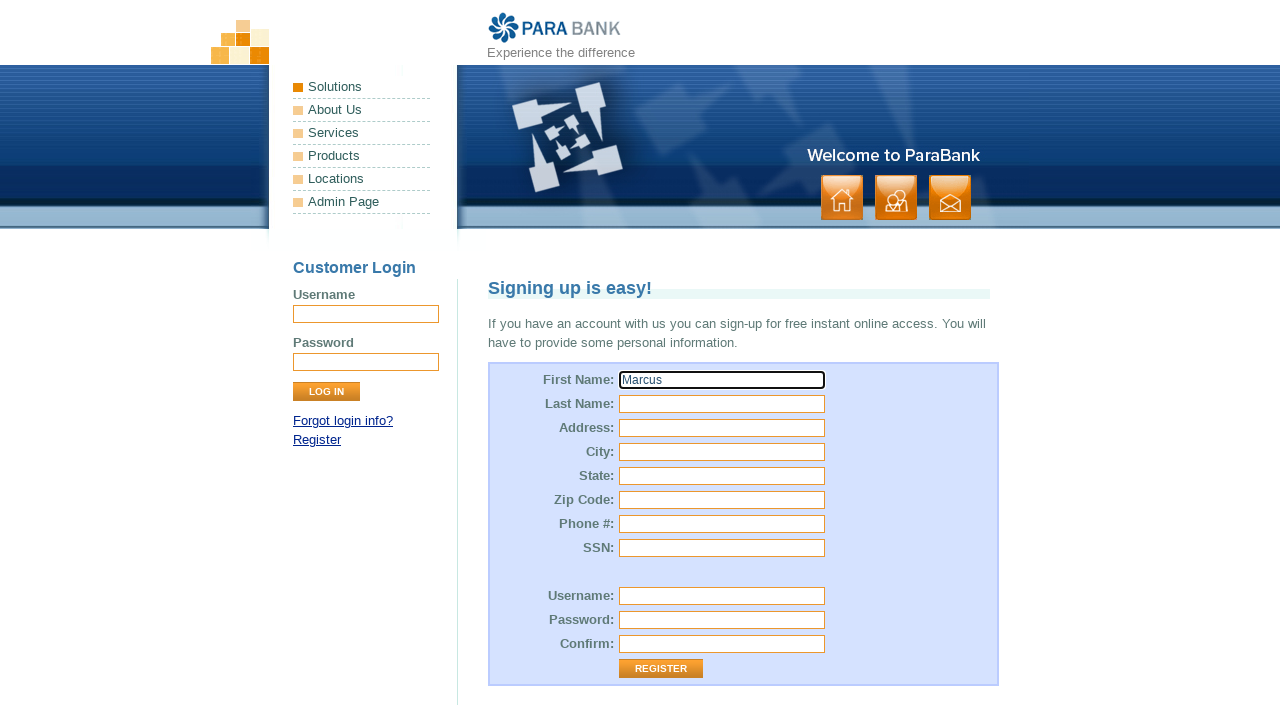

Filled last name field with 'Henderson' on input[name='customer.lastName']
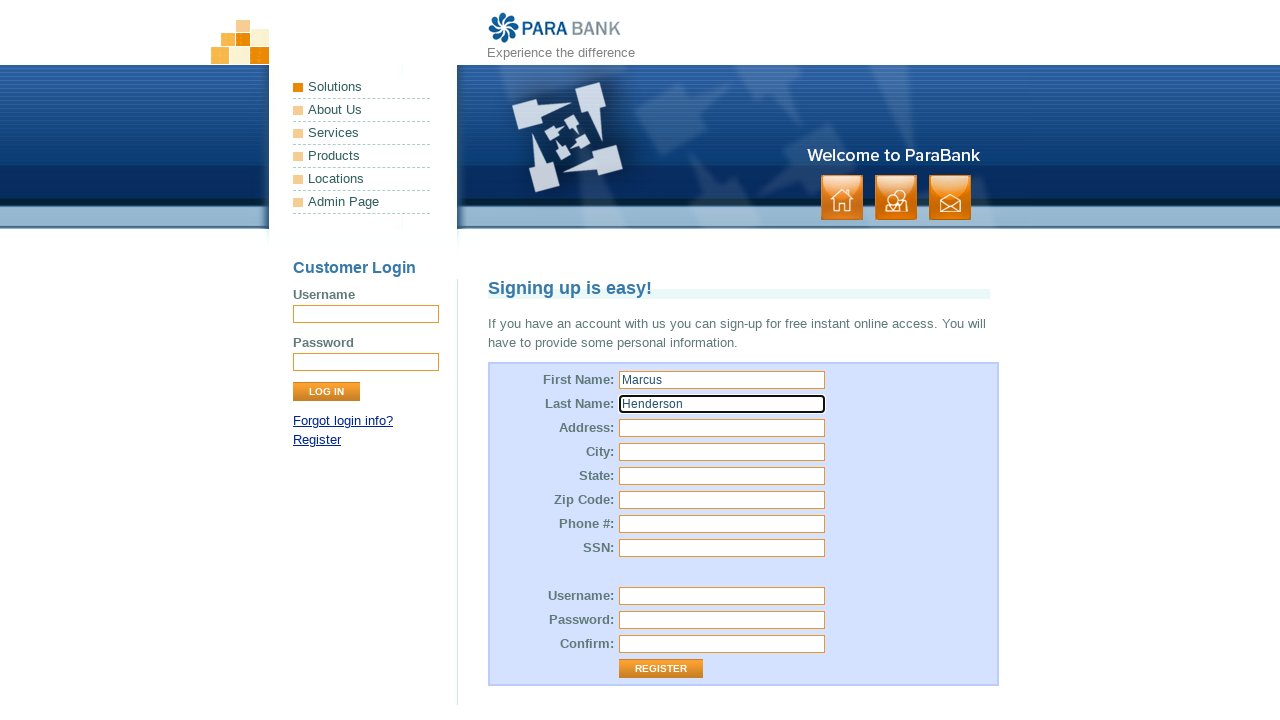

Filled street address field with '742 Oak Avenue' on #customer\.address\.street
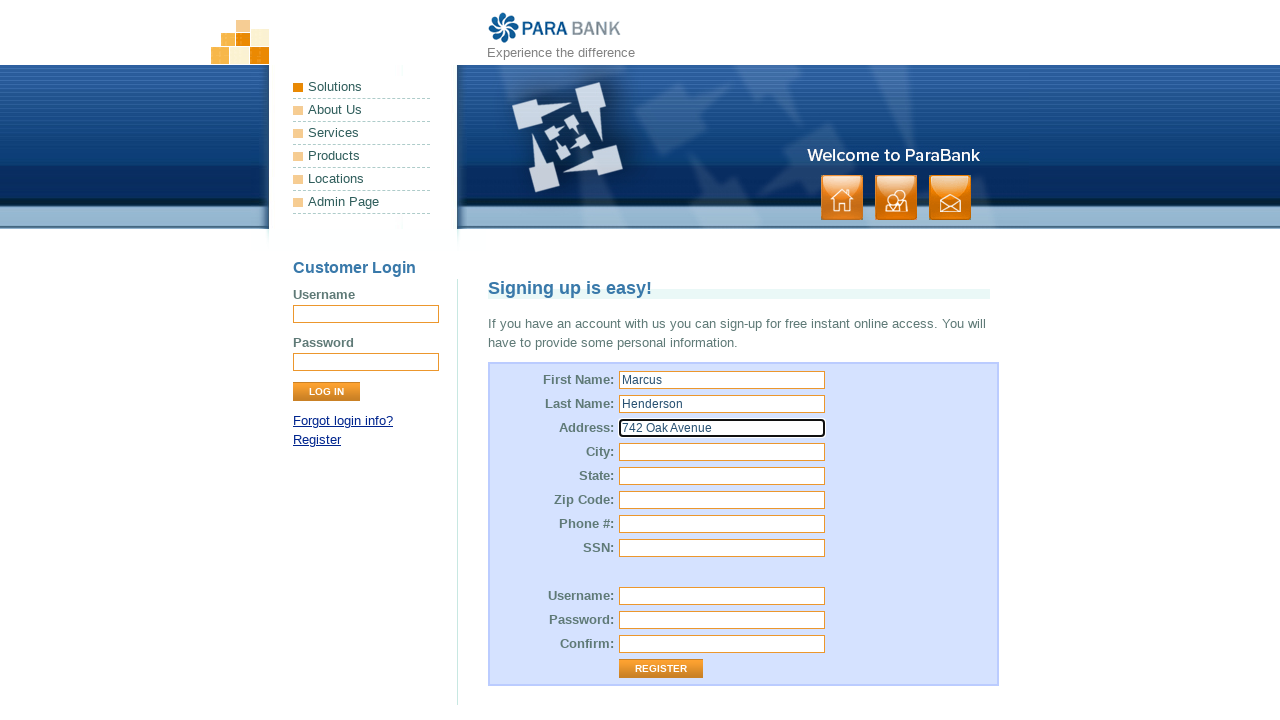

Filled city field with 'Springfield' on input[name='customer.address.city']
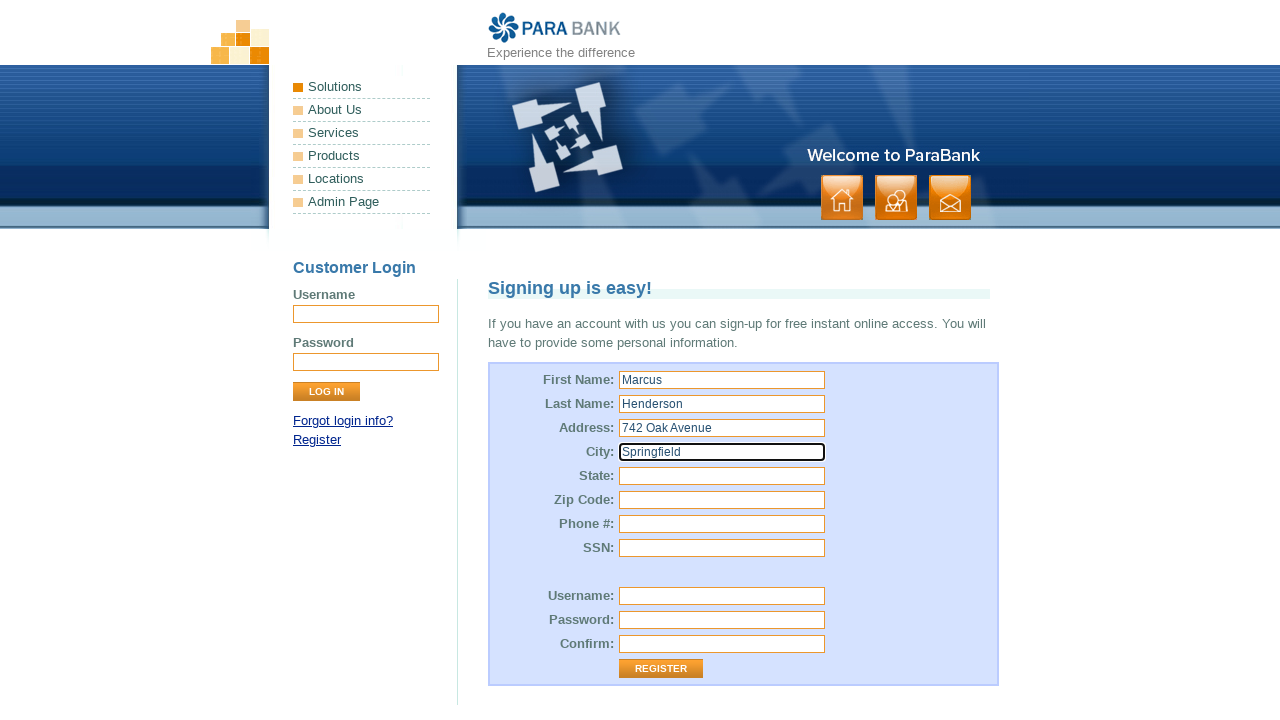

Filled state field with 'California' on input[name='customer.address.state']
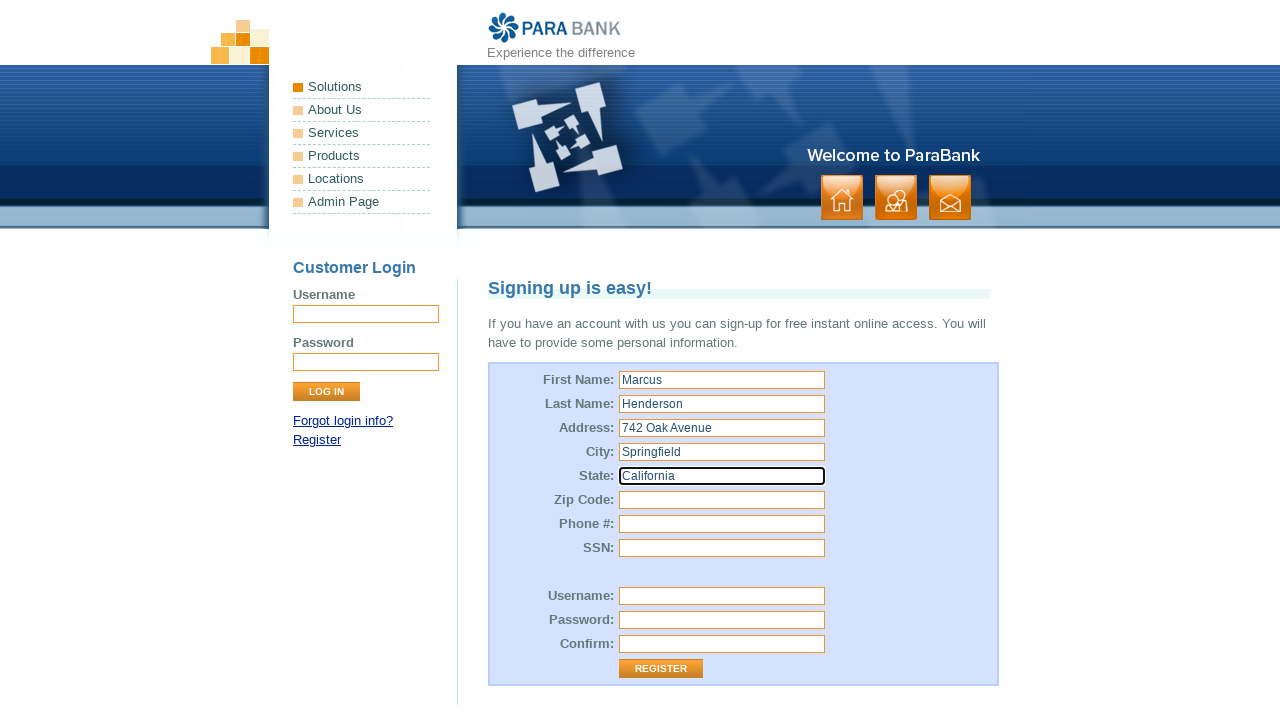

Filled zip code field with '90210' on #customer\.address\.zipCode
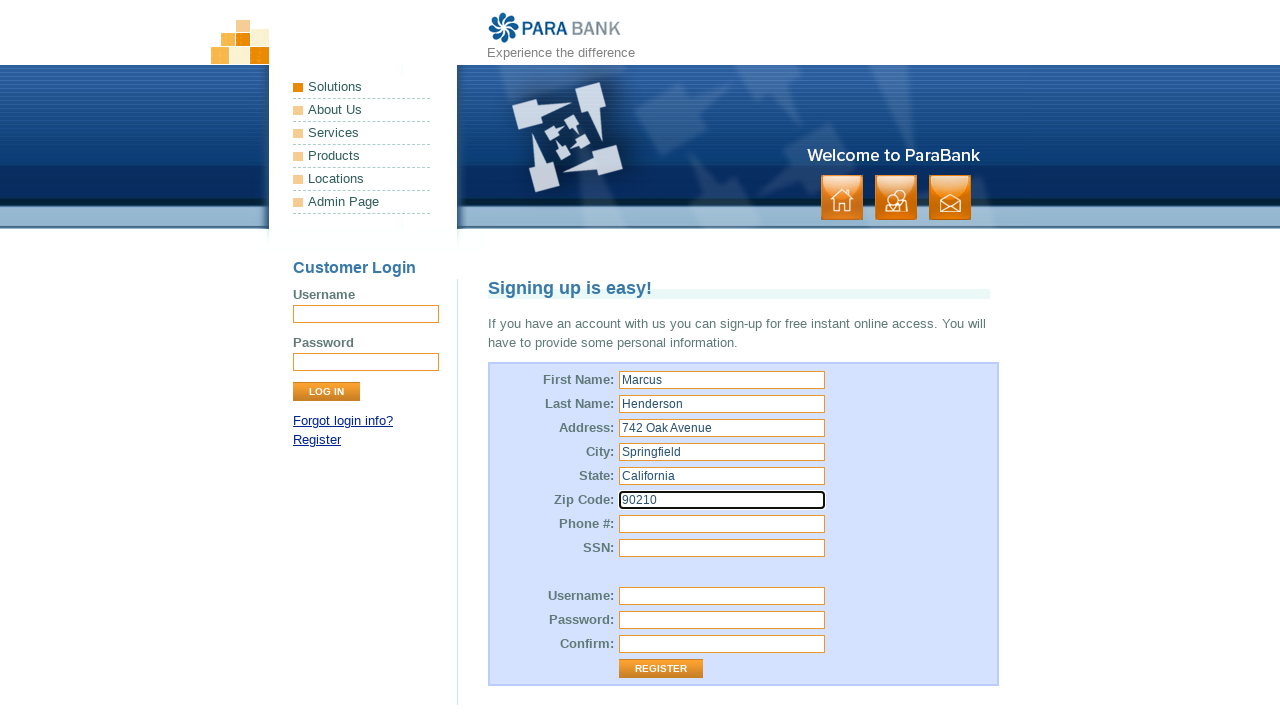

Filled phone number field with '5551234567' on input[name='customer.phoneNumber']
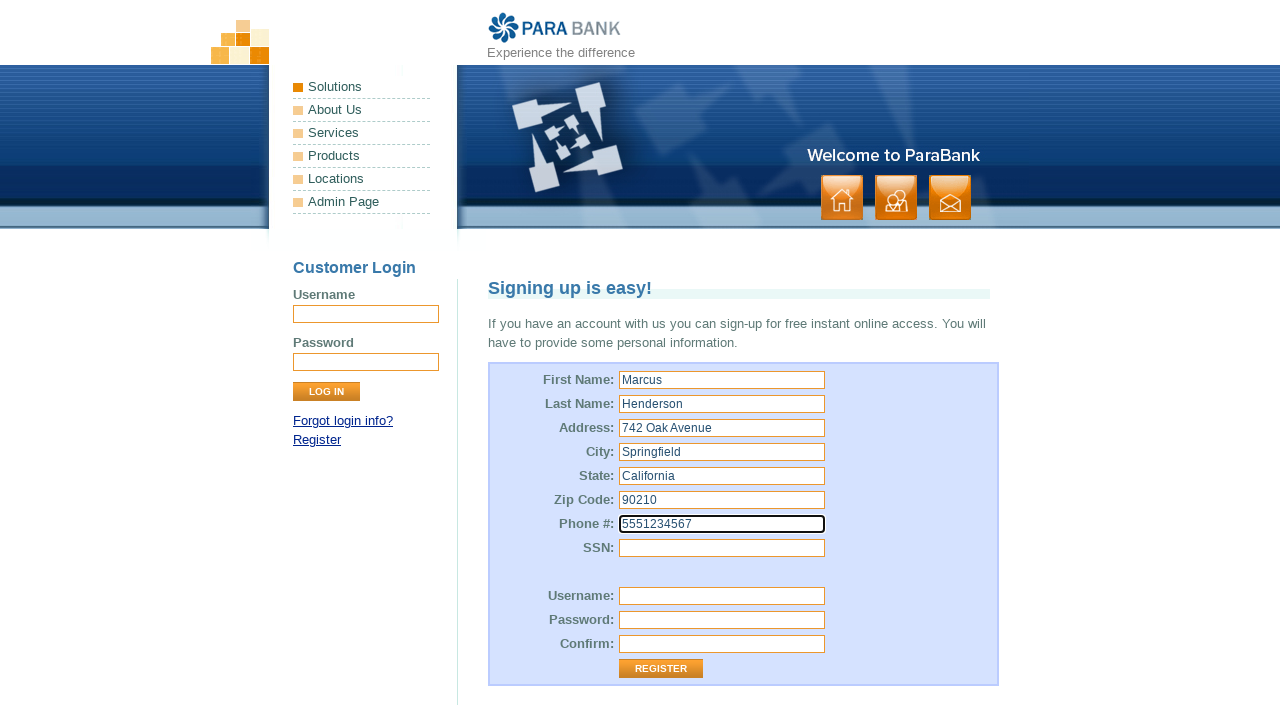

Filled SSN field with '123456789' on input[name='customer.ssn']
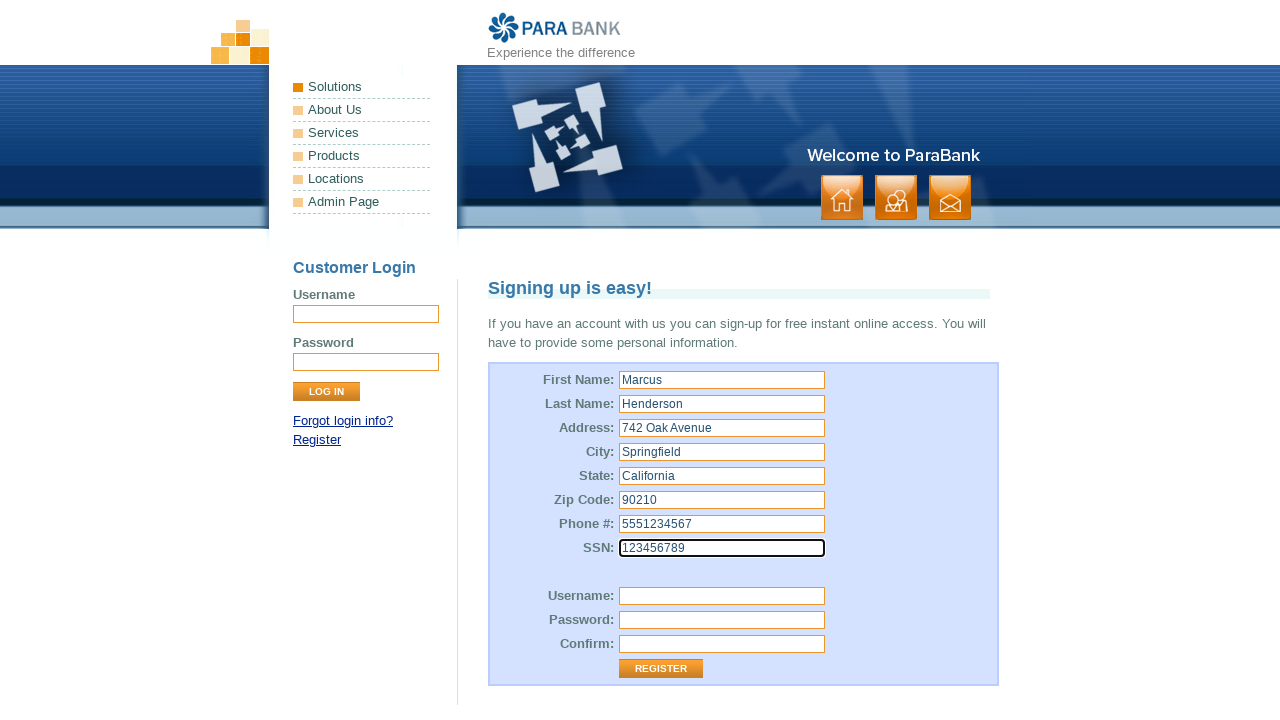

Filled username field with 'marcush_test2024' on input[name='customer.username']
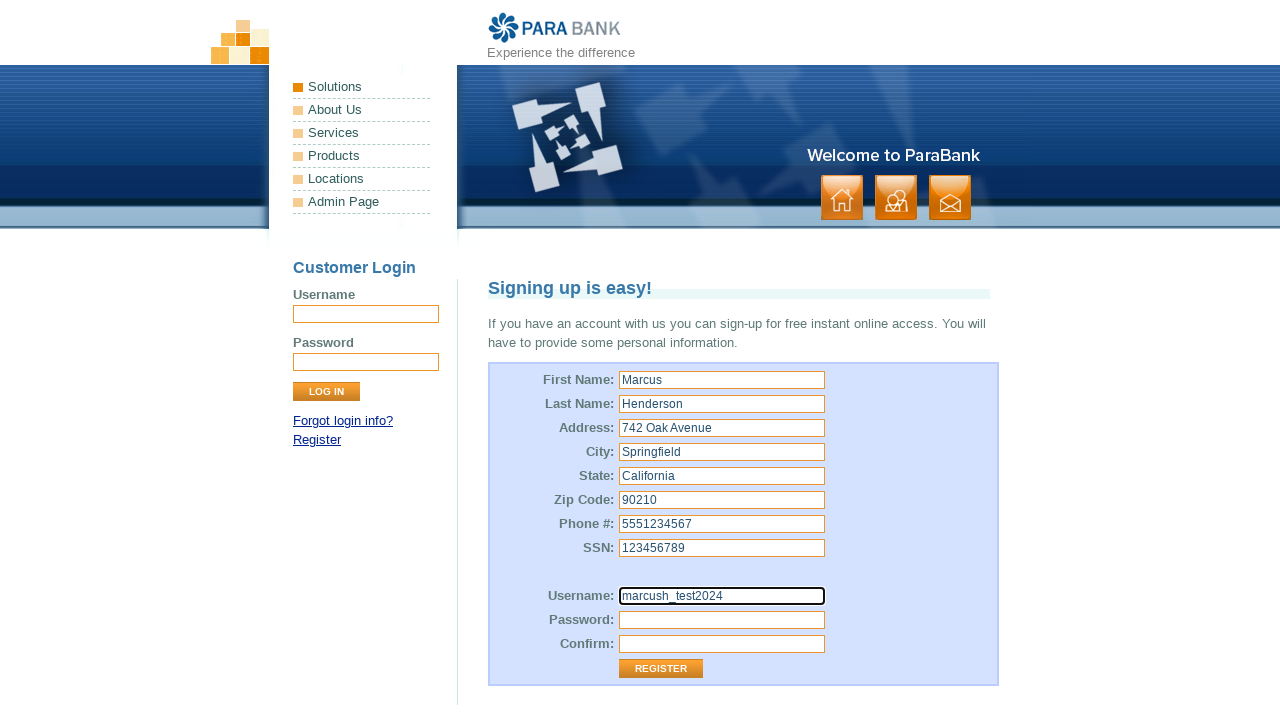

Filled password field with 'SecurePass@789' on input[name='customer.password']
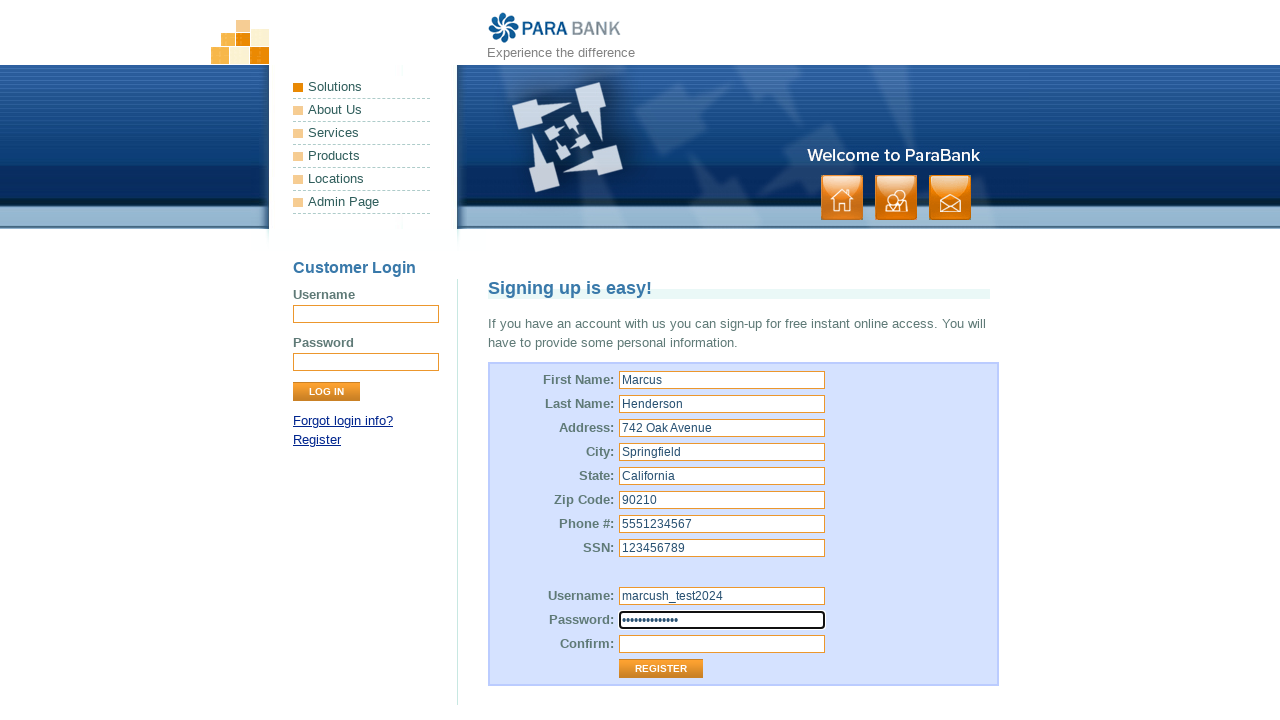

Filled confirm password field with 'SecurePass@789' on input[name='repeatedPassword']
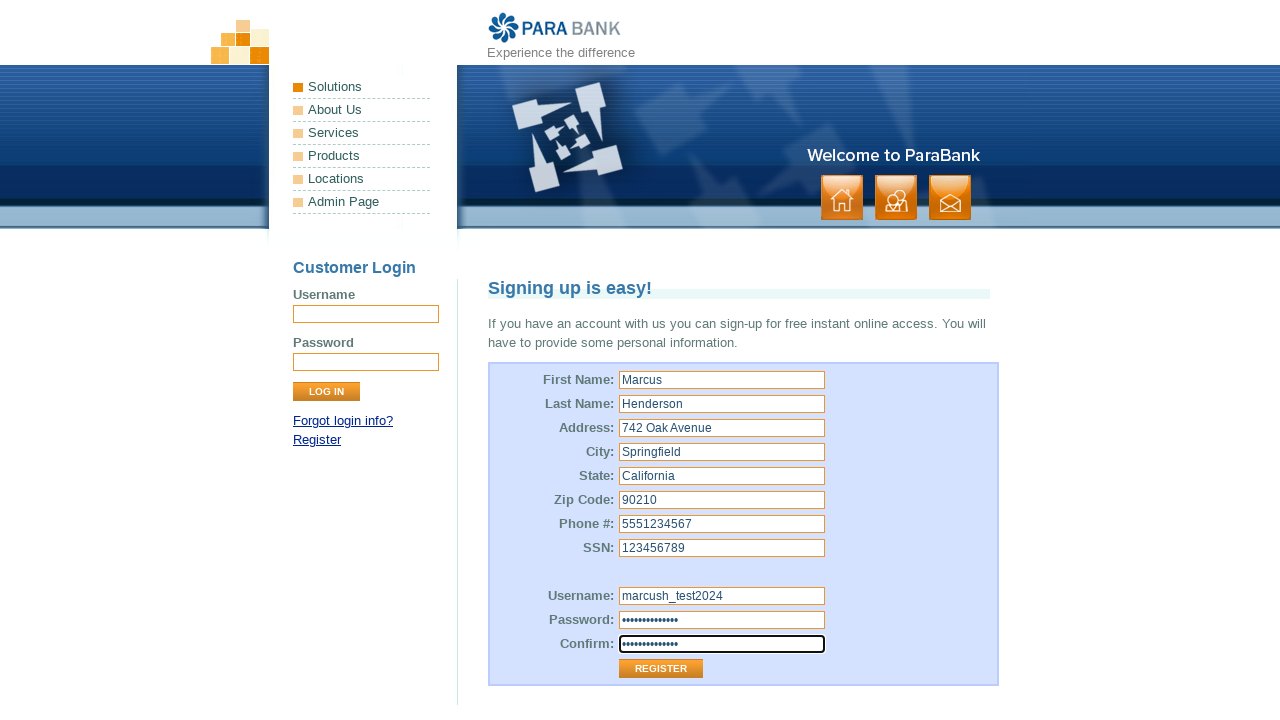

Clicked register button to submit the registration form at (661, 669) on xpath=//*[@id='customerForm']/table/tbody/tr[13]/td[2]/input
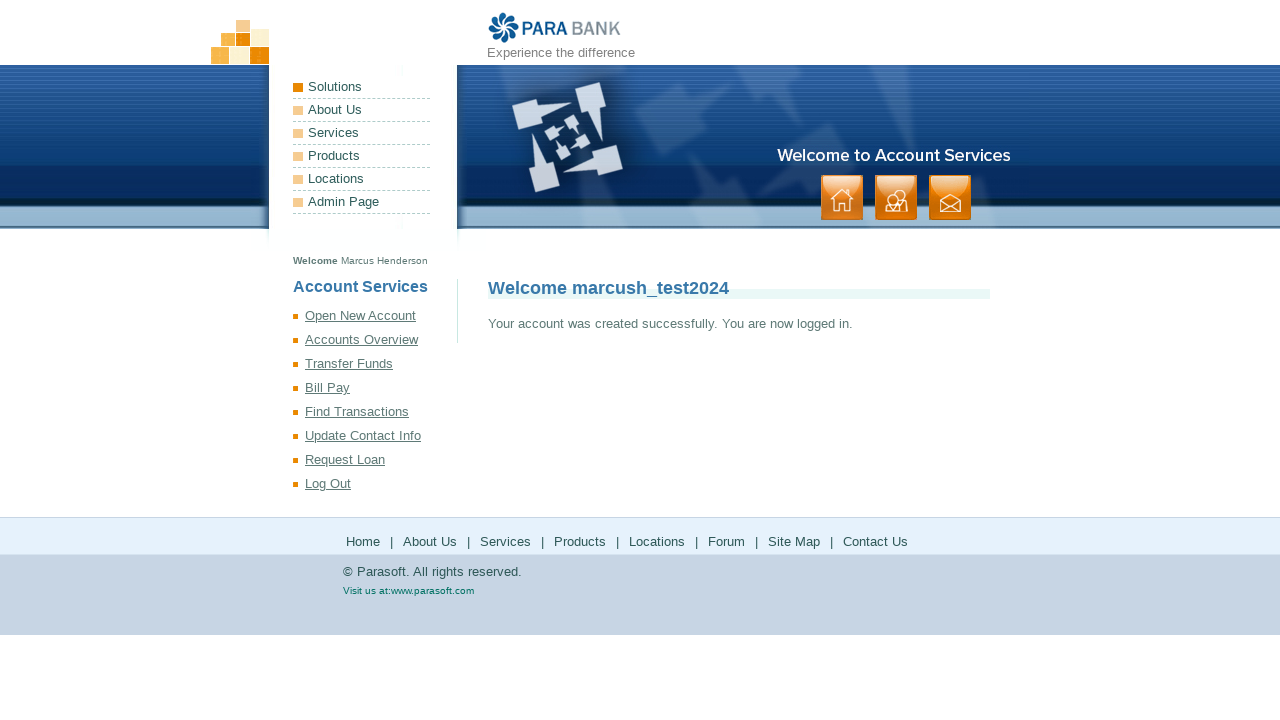

Verified successful registration message appeared
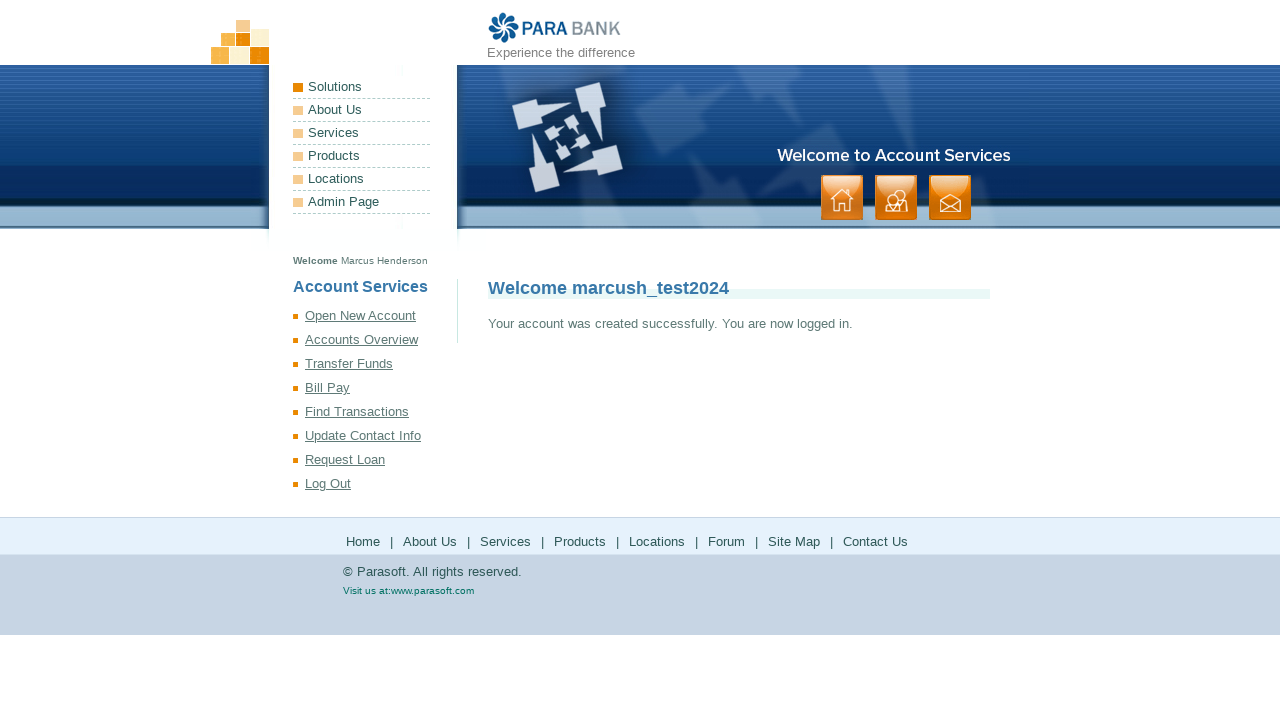

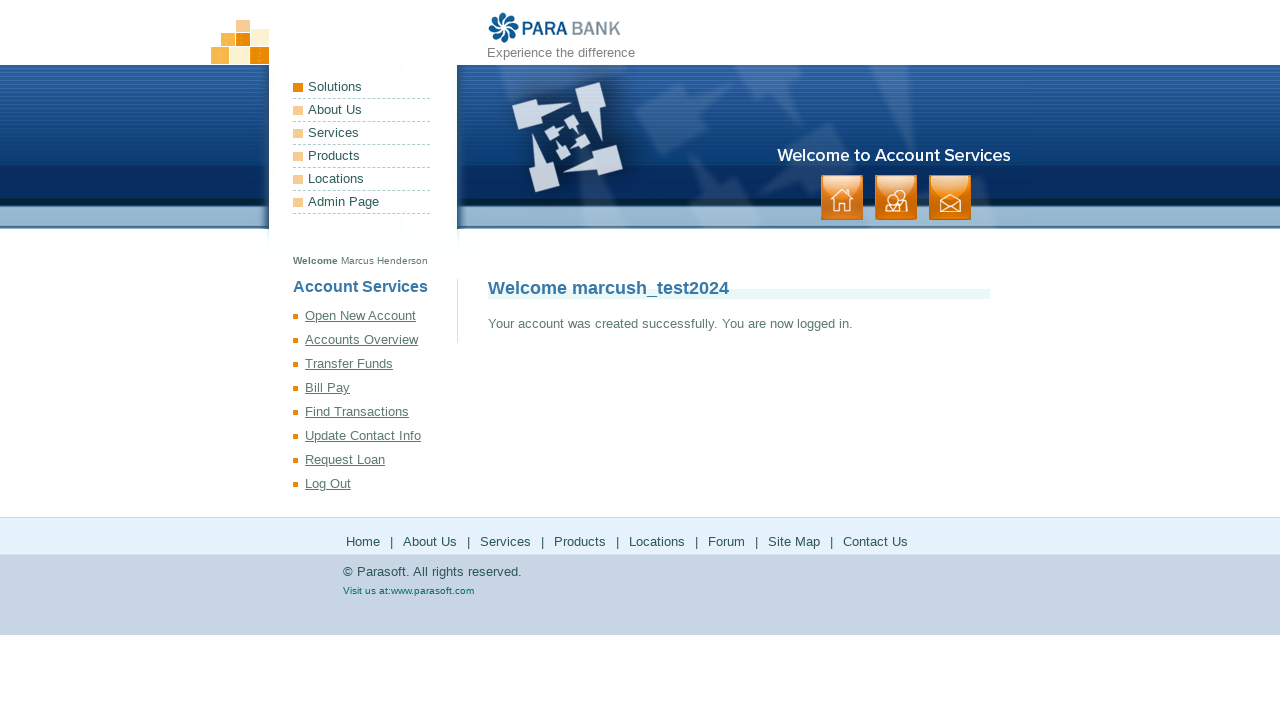